Tests FAQ accordion item 7 - clicks the eighth accordion heading and verifies the expected text about delivery area is displayed

Starting URL: https://qa-scooter.praktikum-services.ru/

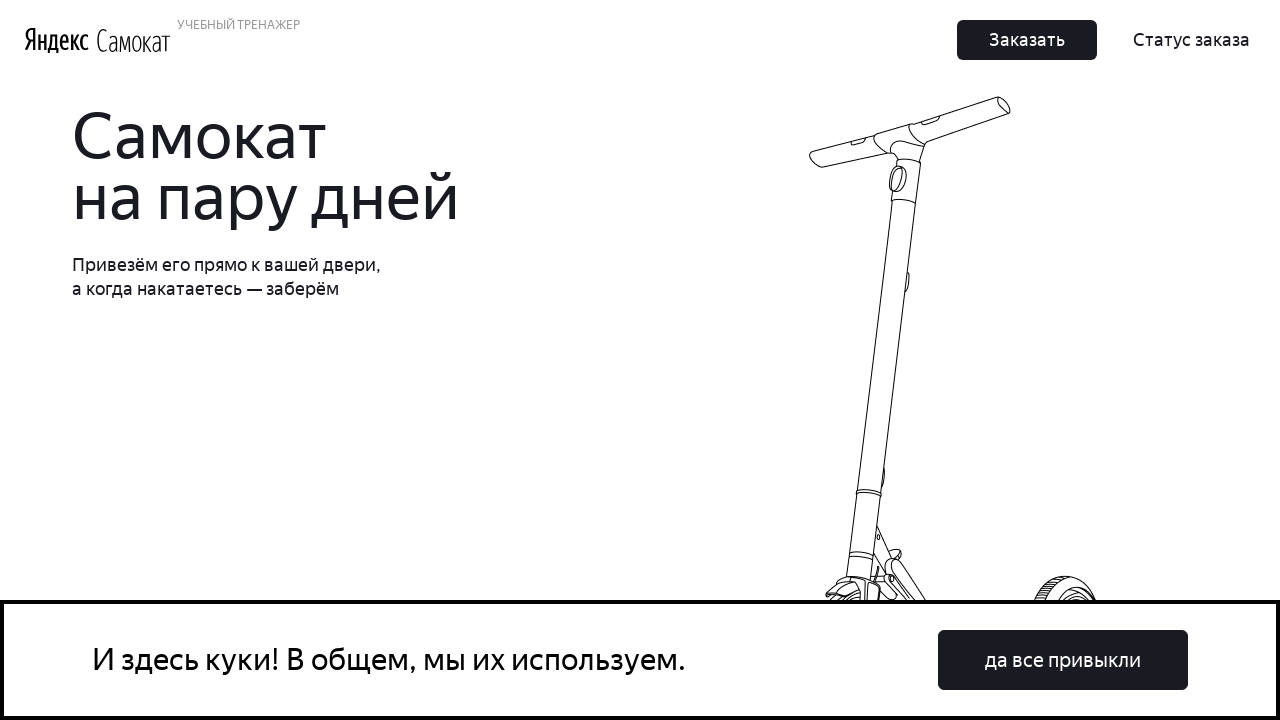

Clicked the eighth accordion heading (item 7) at (967, 492) on xpath=//div[@id='accordion__heading-7']
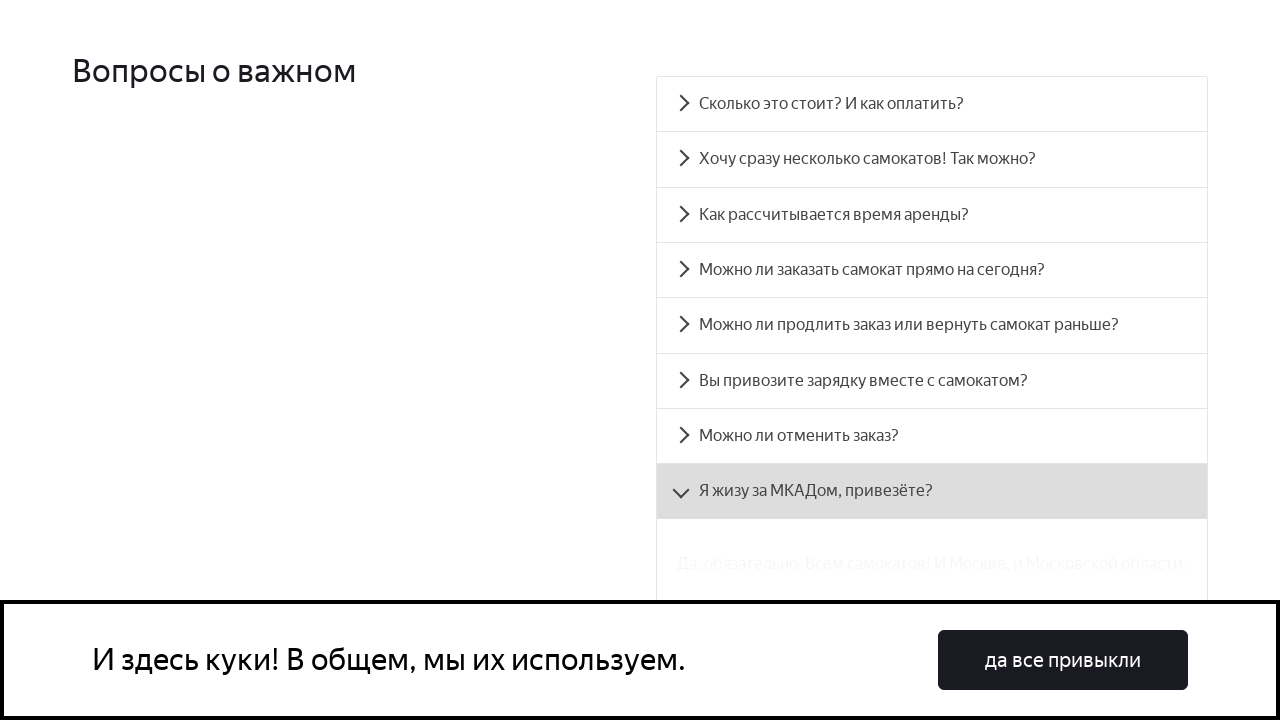

Accordion panel 7 expanded and became visible
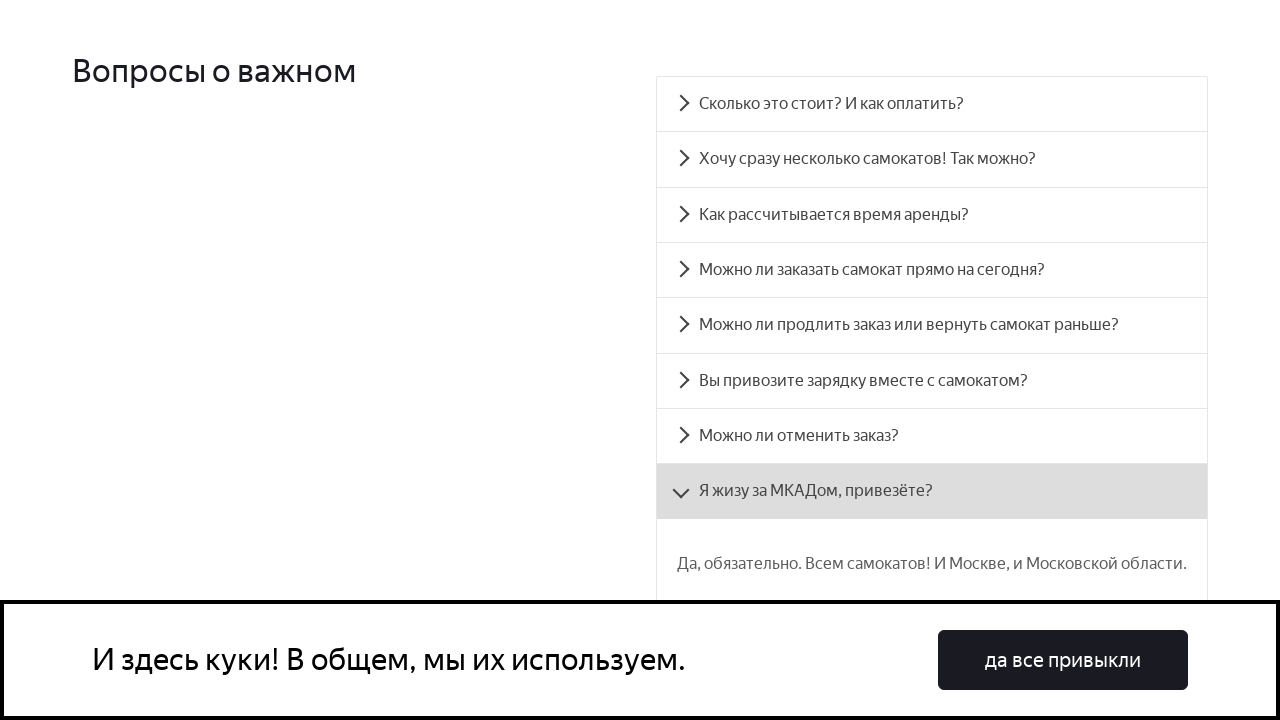

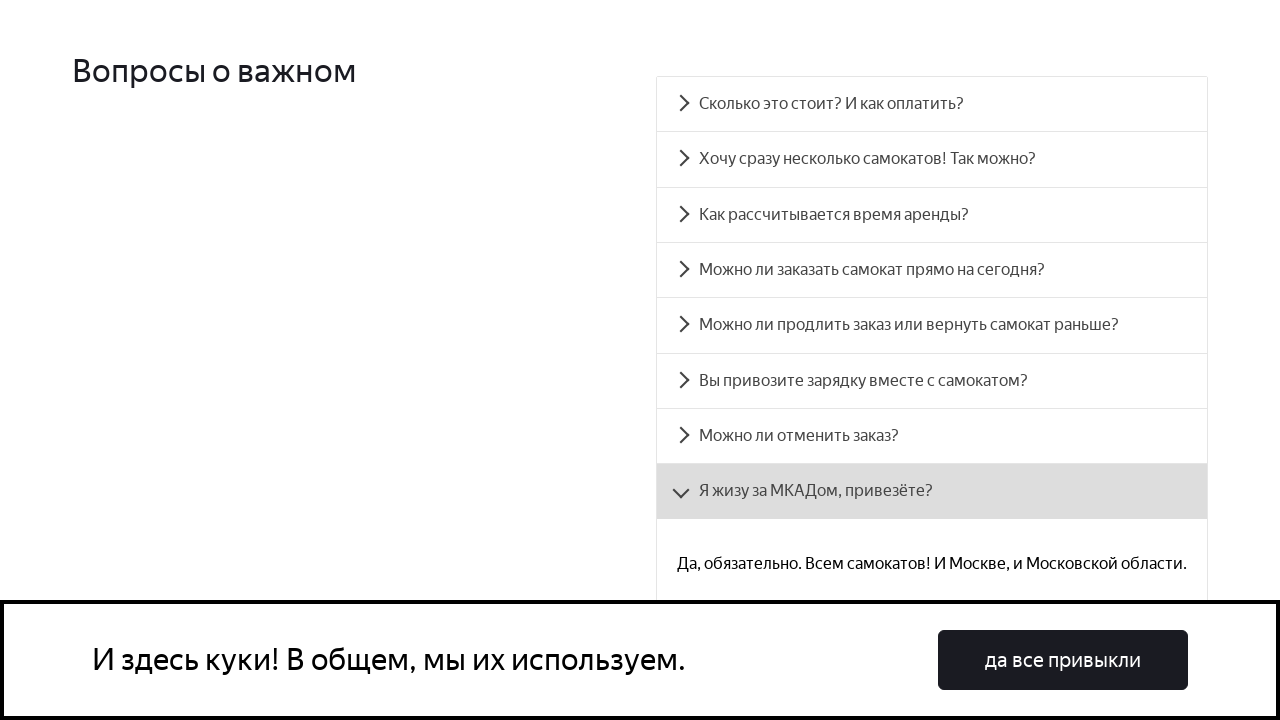